Tests e-commerce cart functionality by searching for products, adding a specific item to cart, and proceeding through checkout

Starting URL: https://rahulshettyacademy.com/seleniumPractise/#/

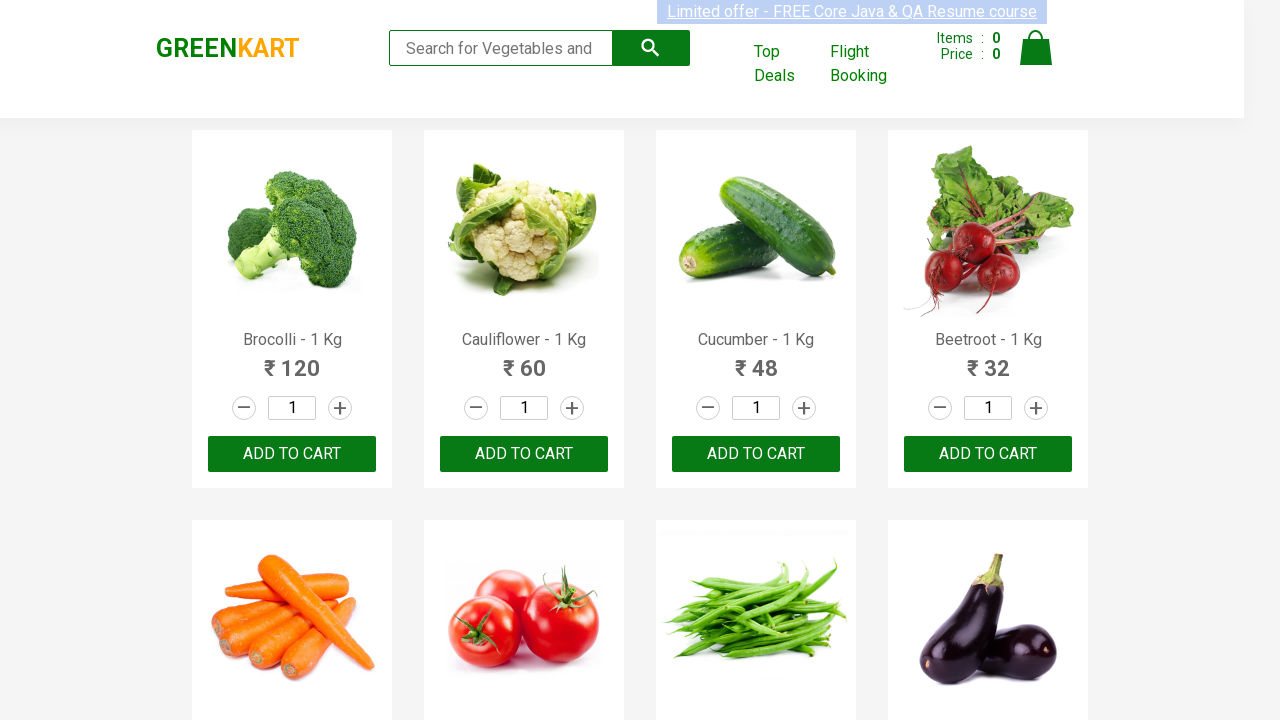

Filled search field with 'ca' to find products on .search-keyword
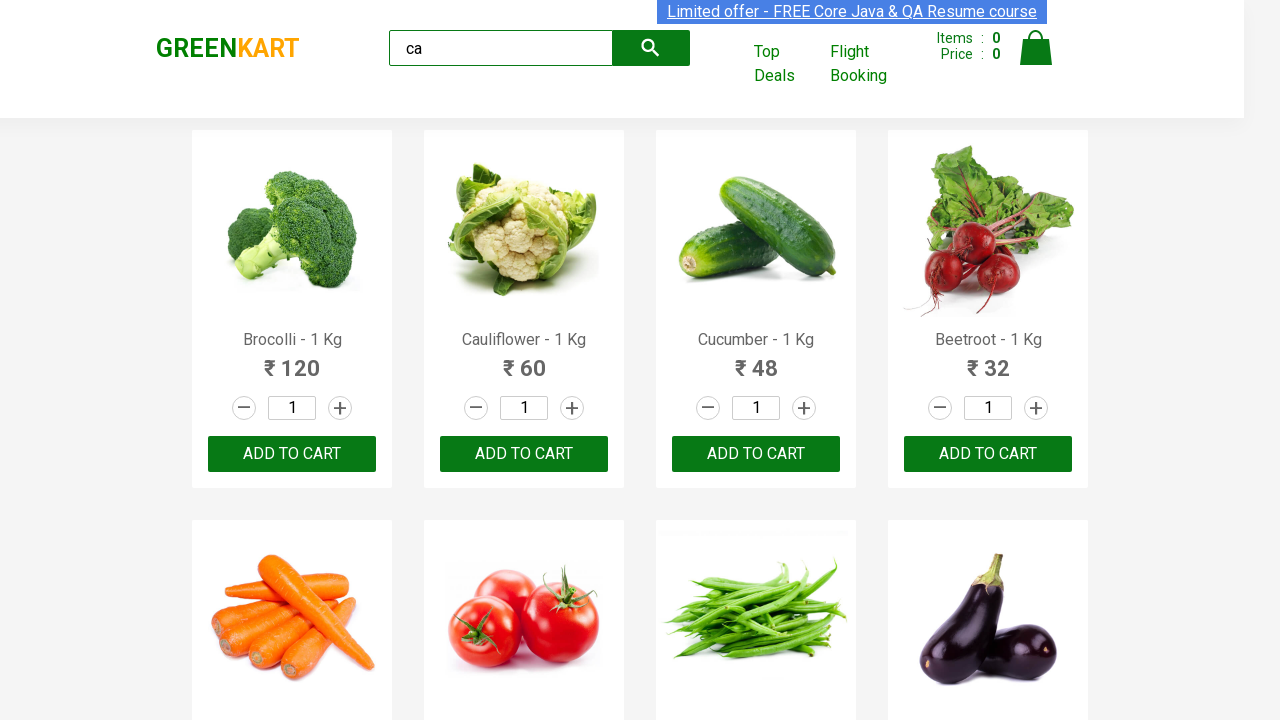

Waited 2 seconds for products to load
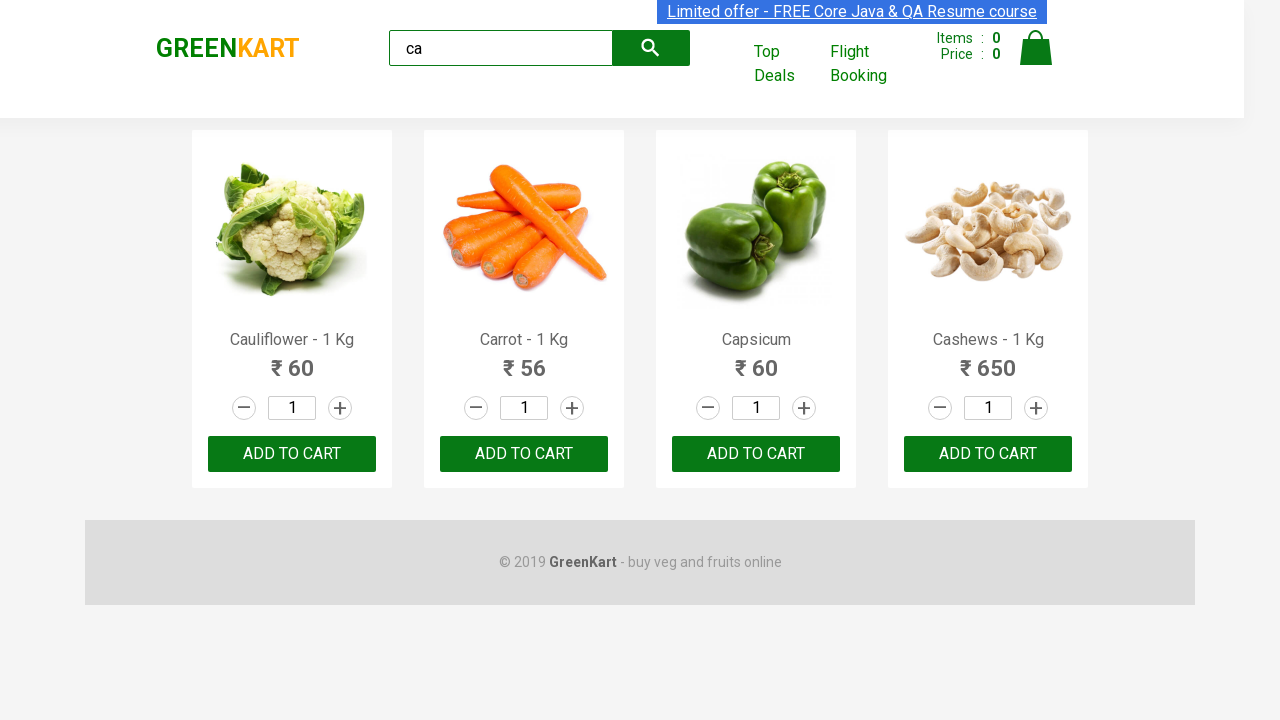

Located all product elements
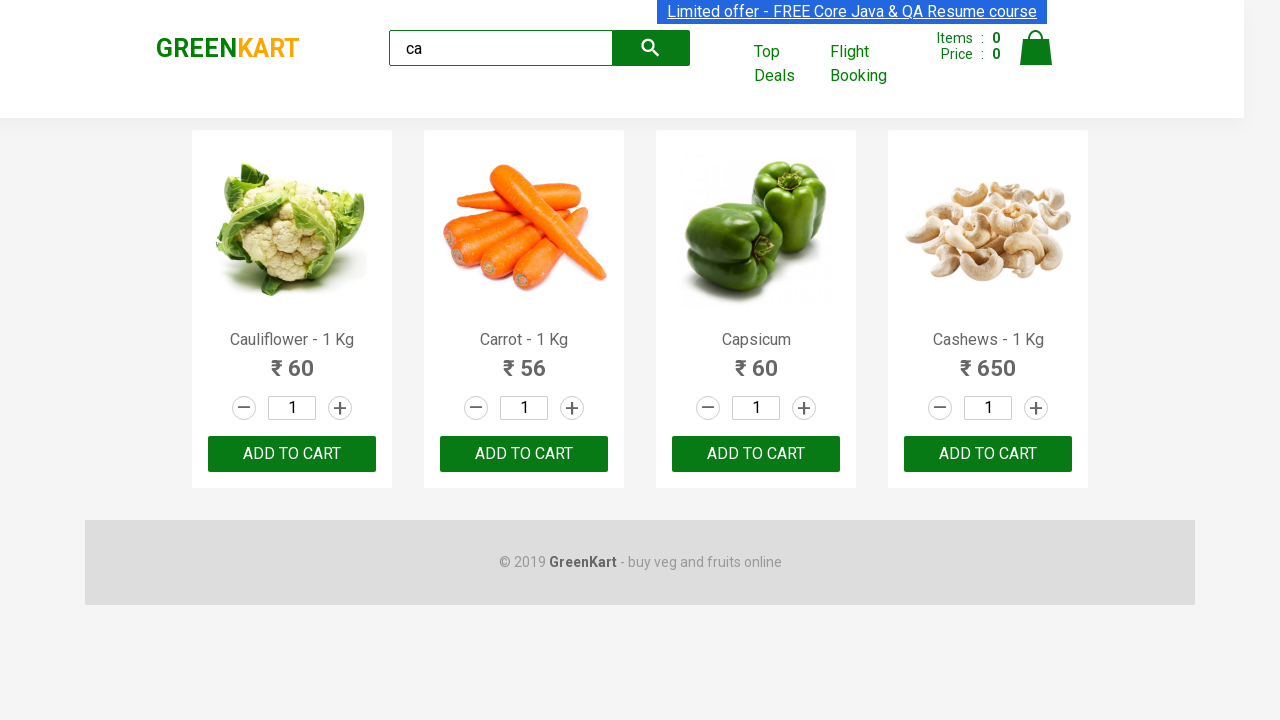

Found 4 products in search results
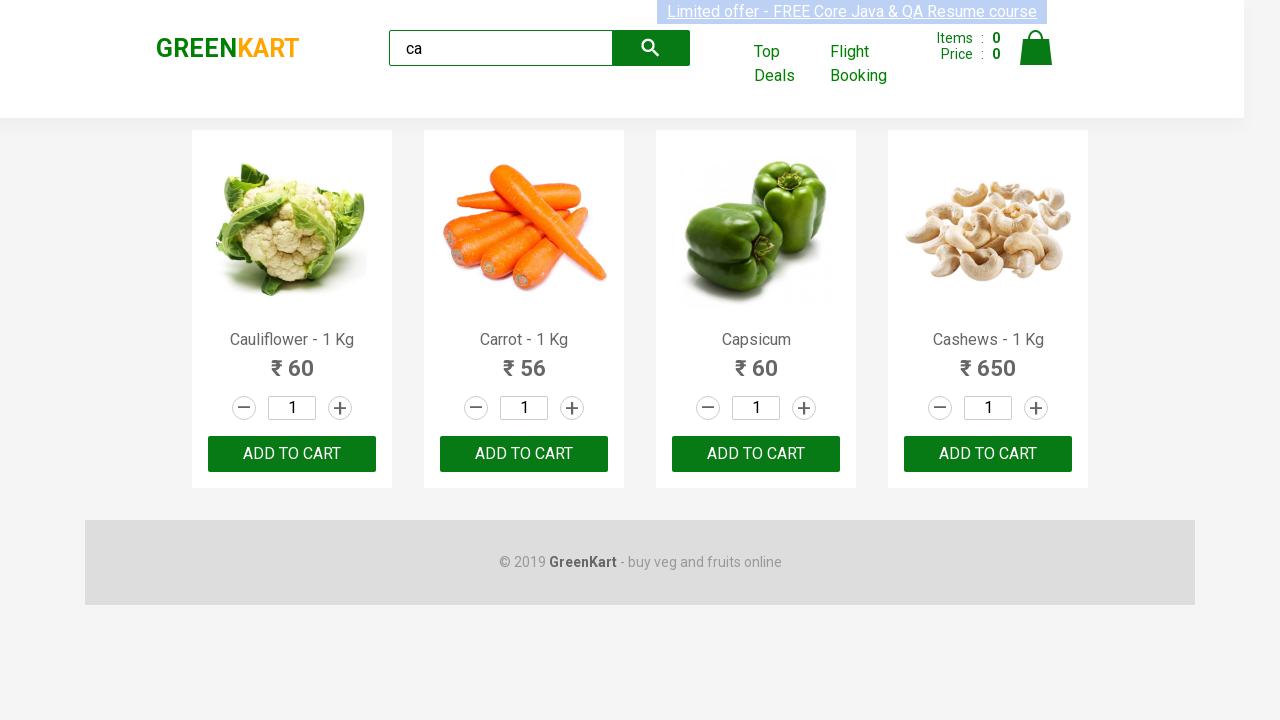

Found and clicked 'Add to cart' button for Cashews product at (988, 454) on .products .product >> nth=3 >> button
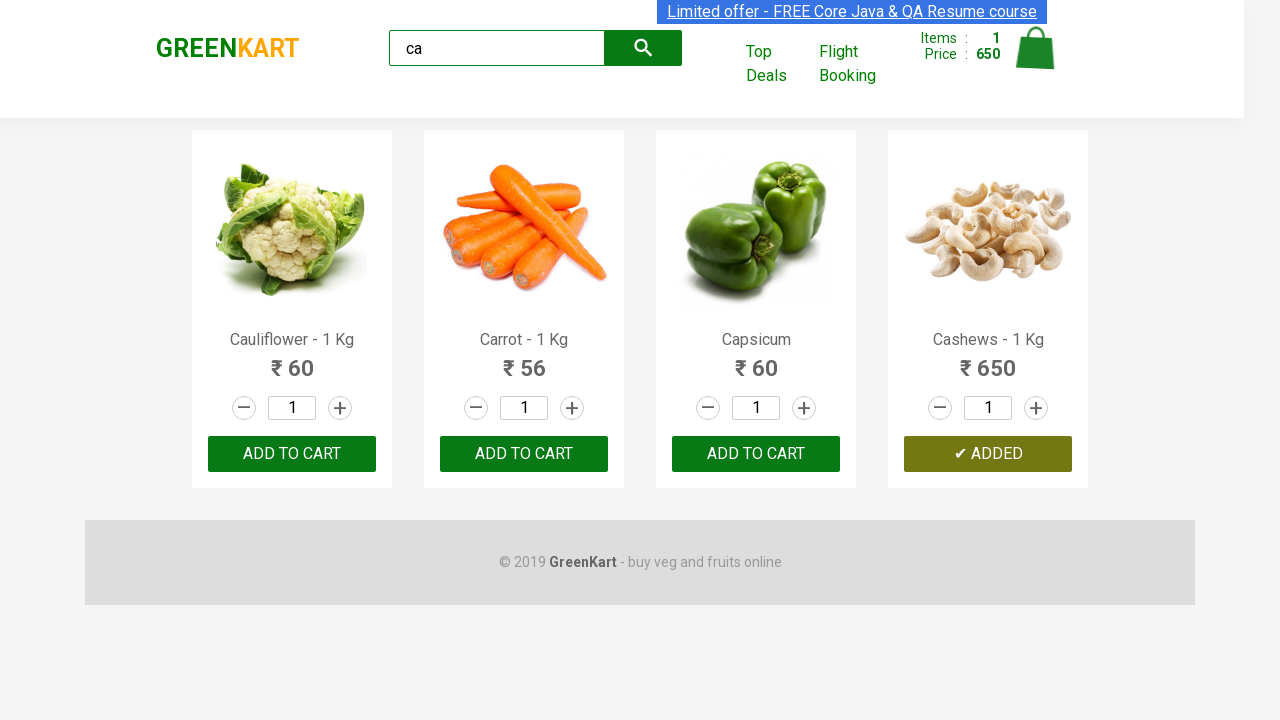

Clicked on cart icon to view cart at (1036, 59) on .cart-icon
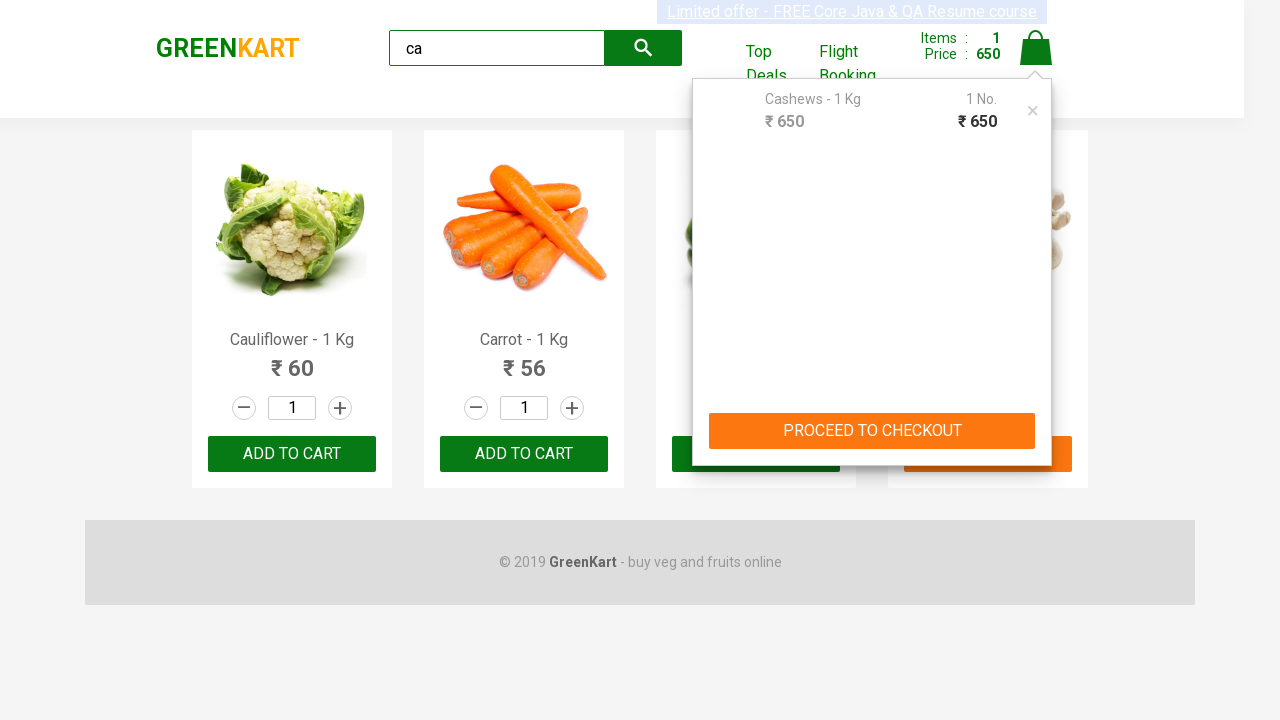

Clicked 'PROCEED TO CHECKOUT' button at (872, 431) on text=PROCEED TO CHECKOUT
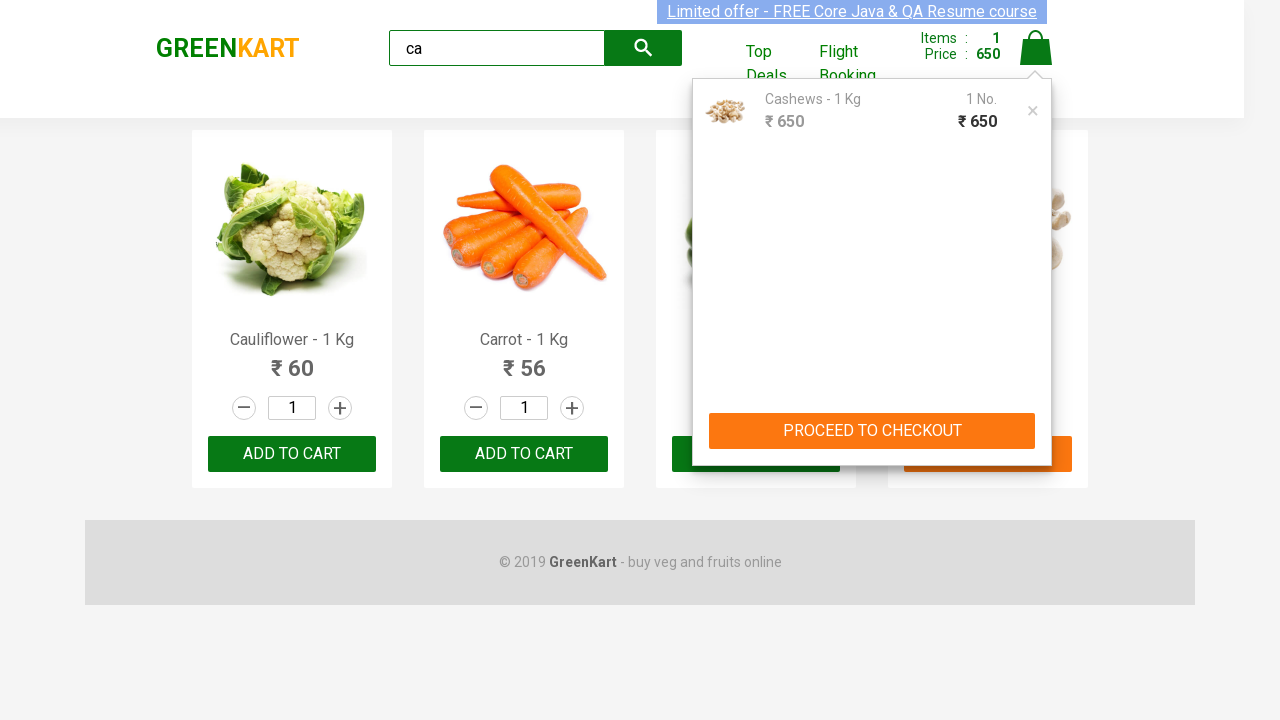

Clicked 'Place Order' button to complete checkout at (1036, 420) on text=Place Order
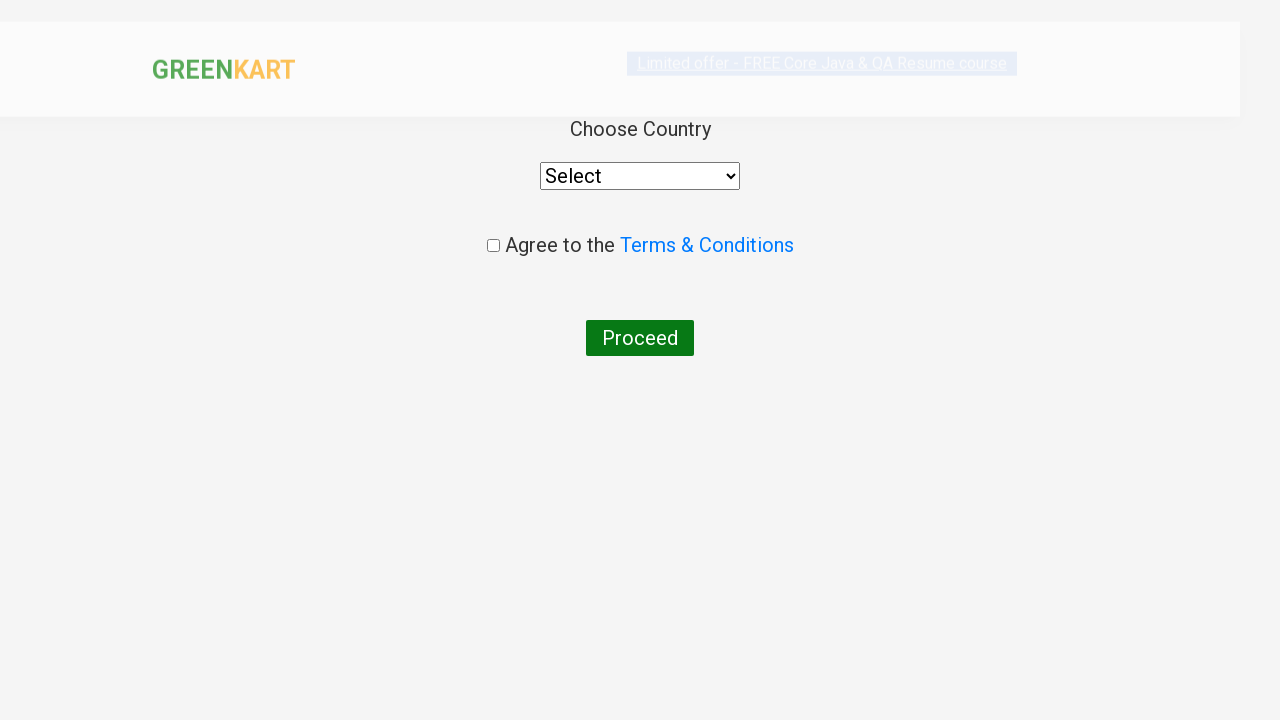

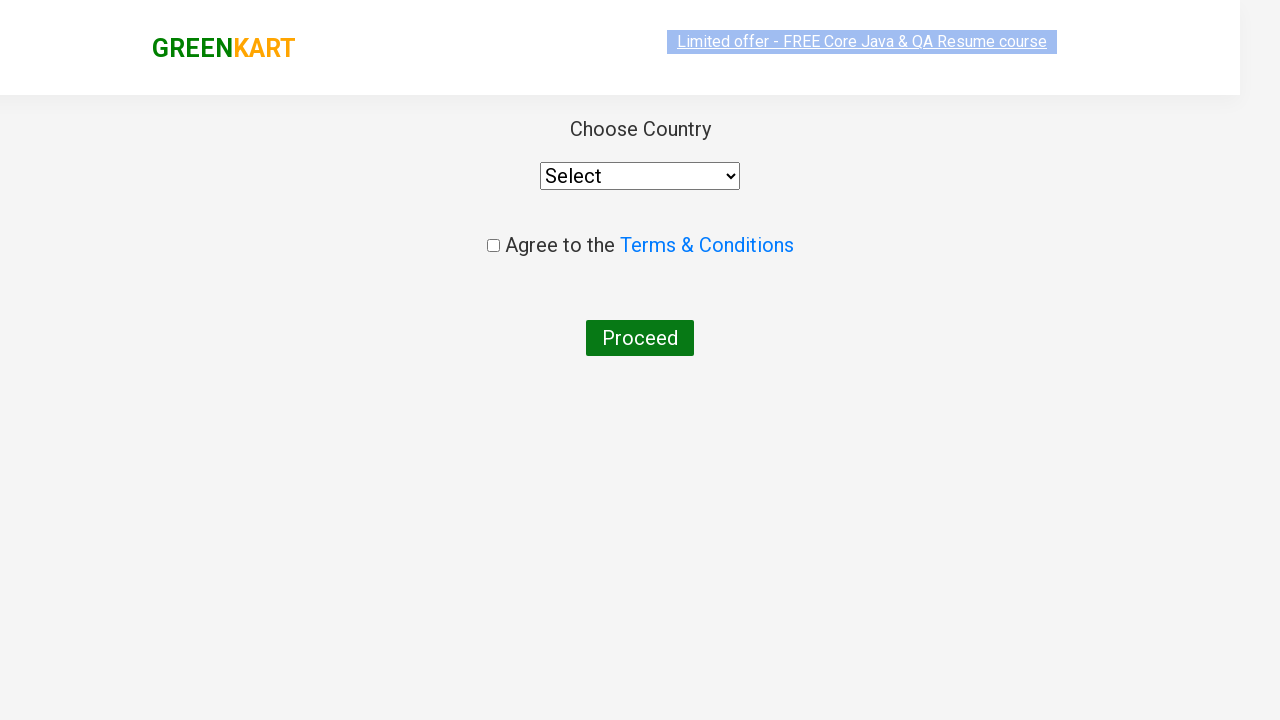